Tests dropdown selection functionality using various methods including value, label, and index selection on a select tag dropdown

Starting URL: https://practice.expandtesting.com/dropdown

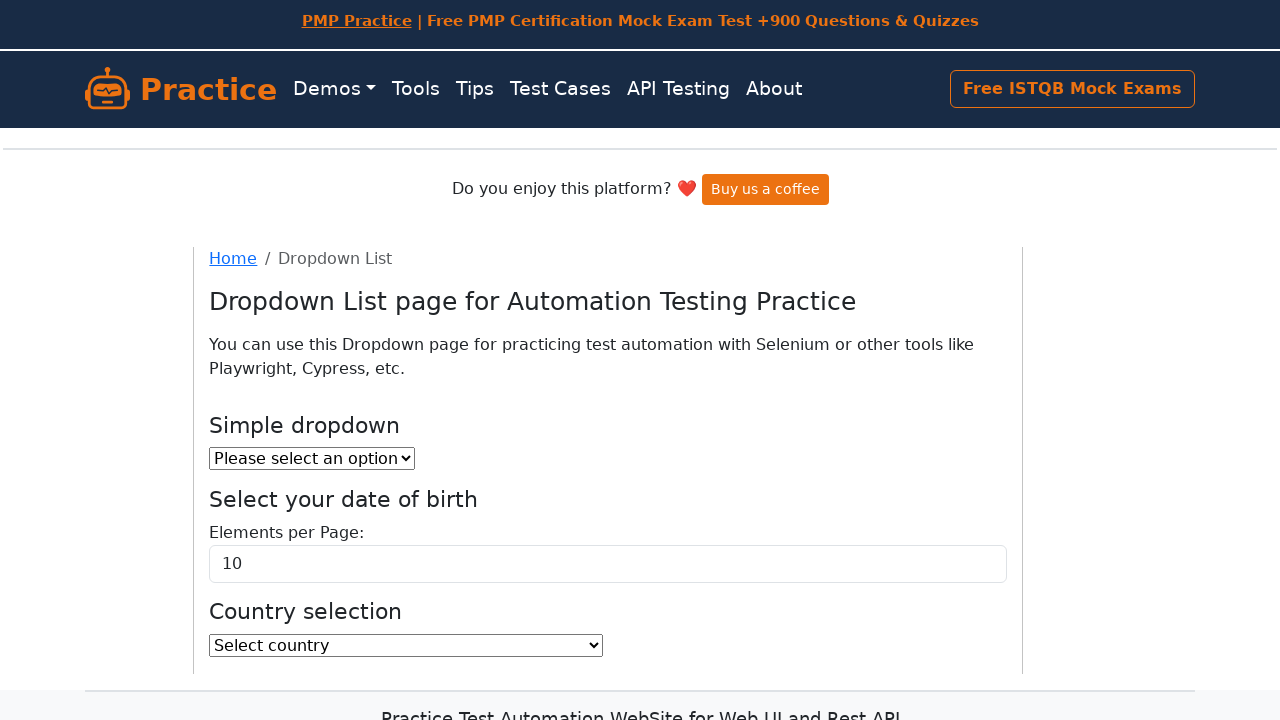

Selected country by value 'AM' (Armenia) from dropdown on #country
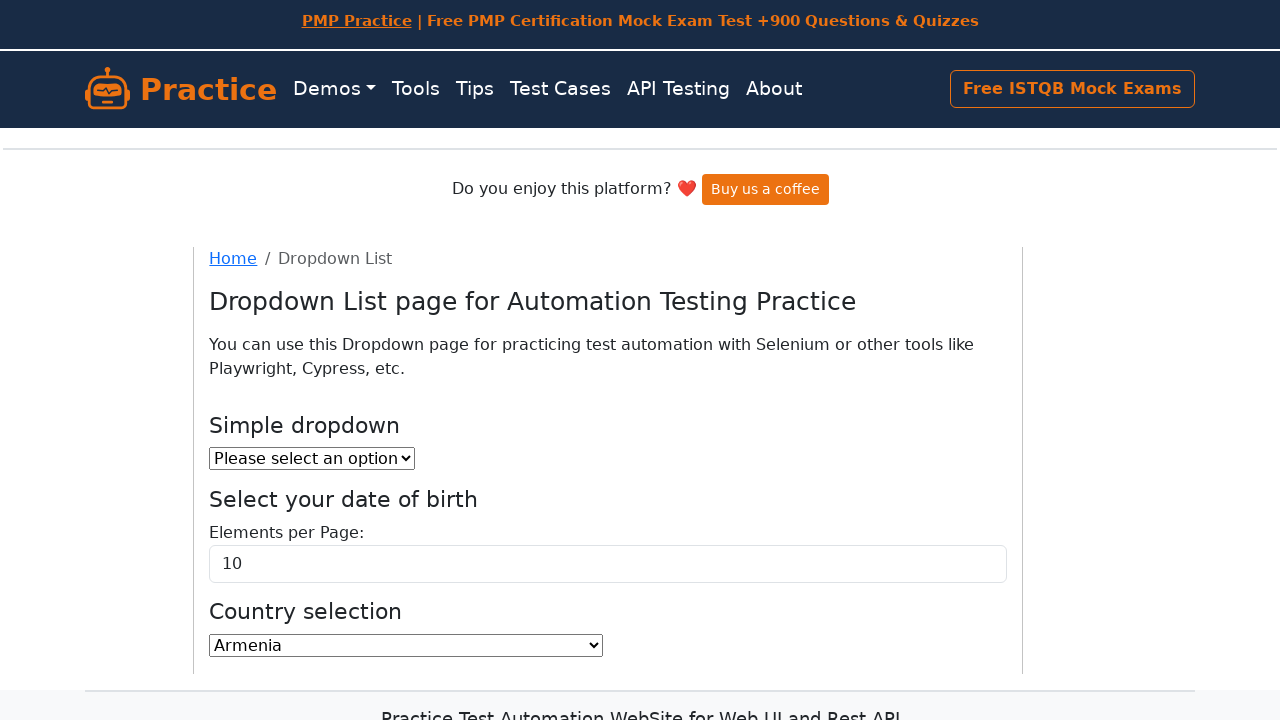

Selected country by value 'BA' (Bosnia and Herzegovina) from dropdown on #country
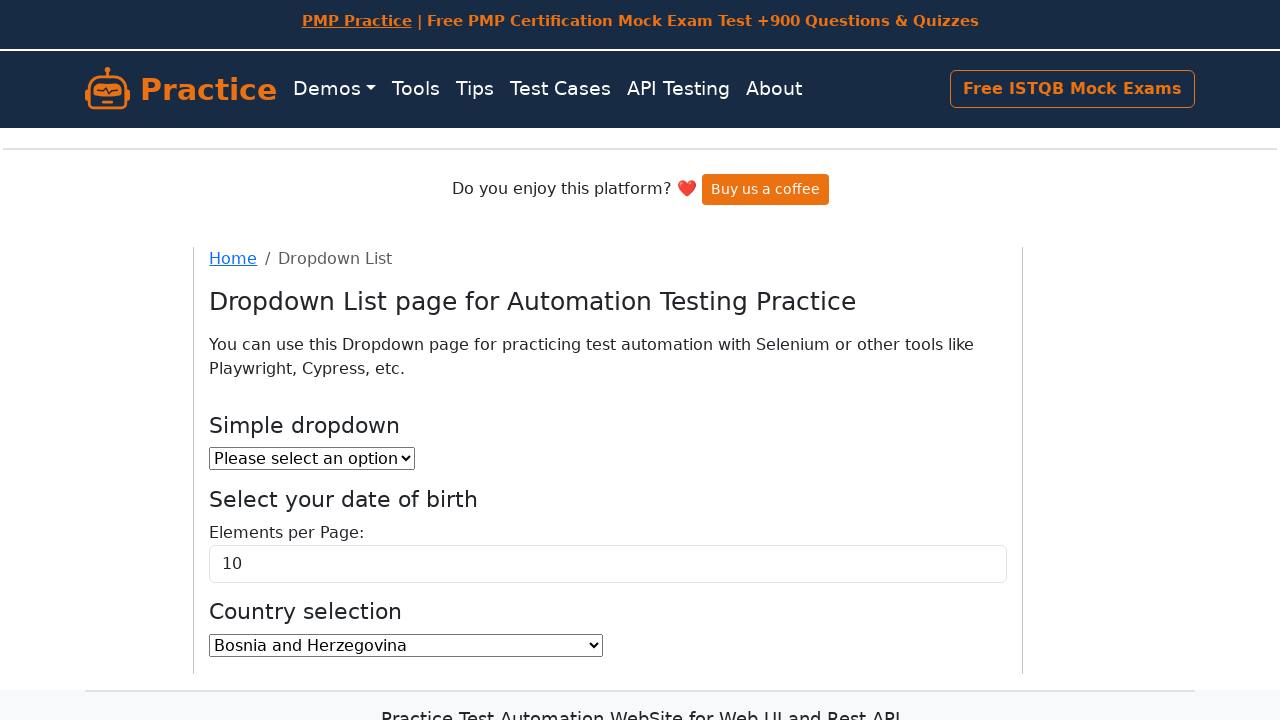

Selected country by label 'Dominica' from dropdown on #country
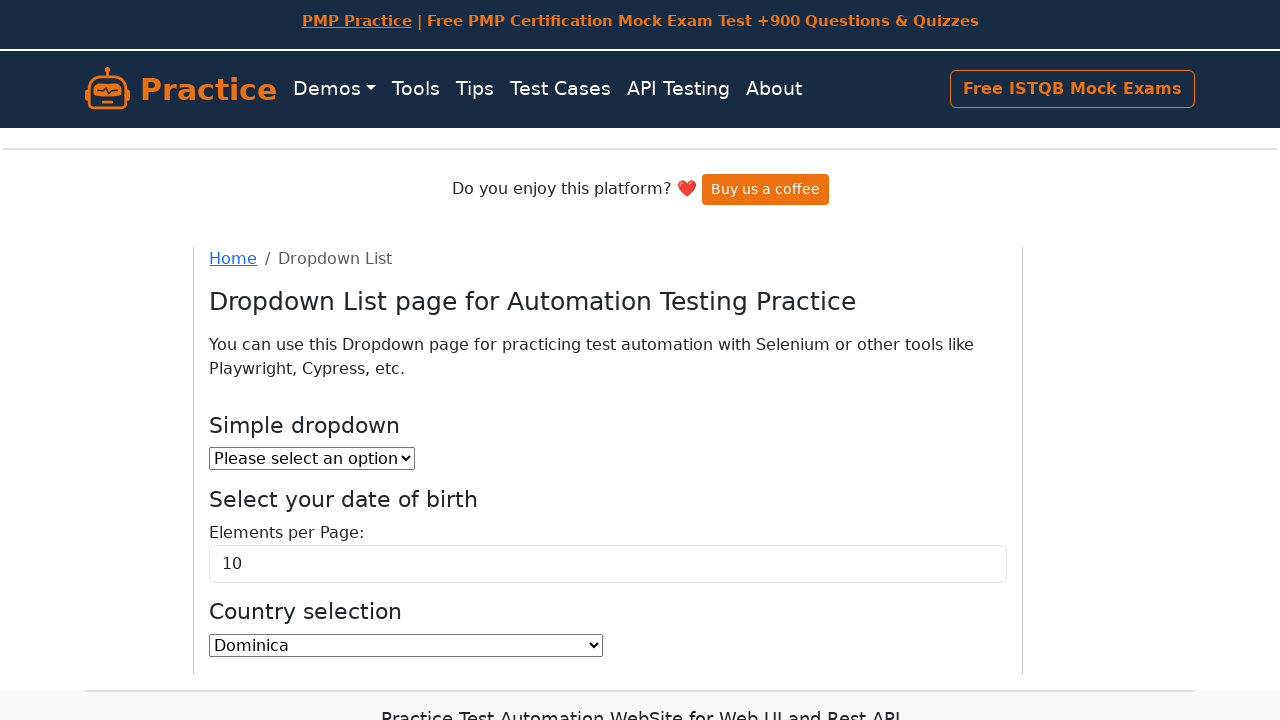

Selected country by index 24 from dropdown on #country
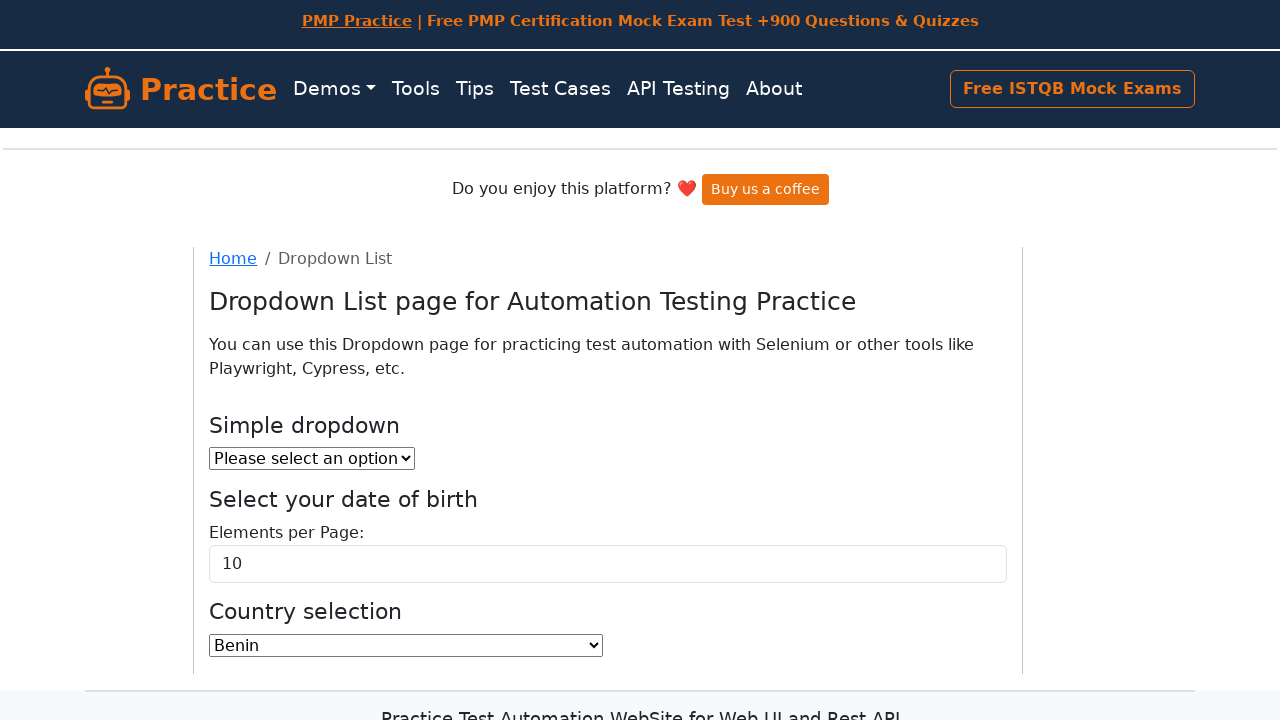

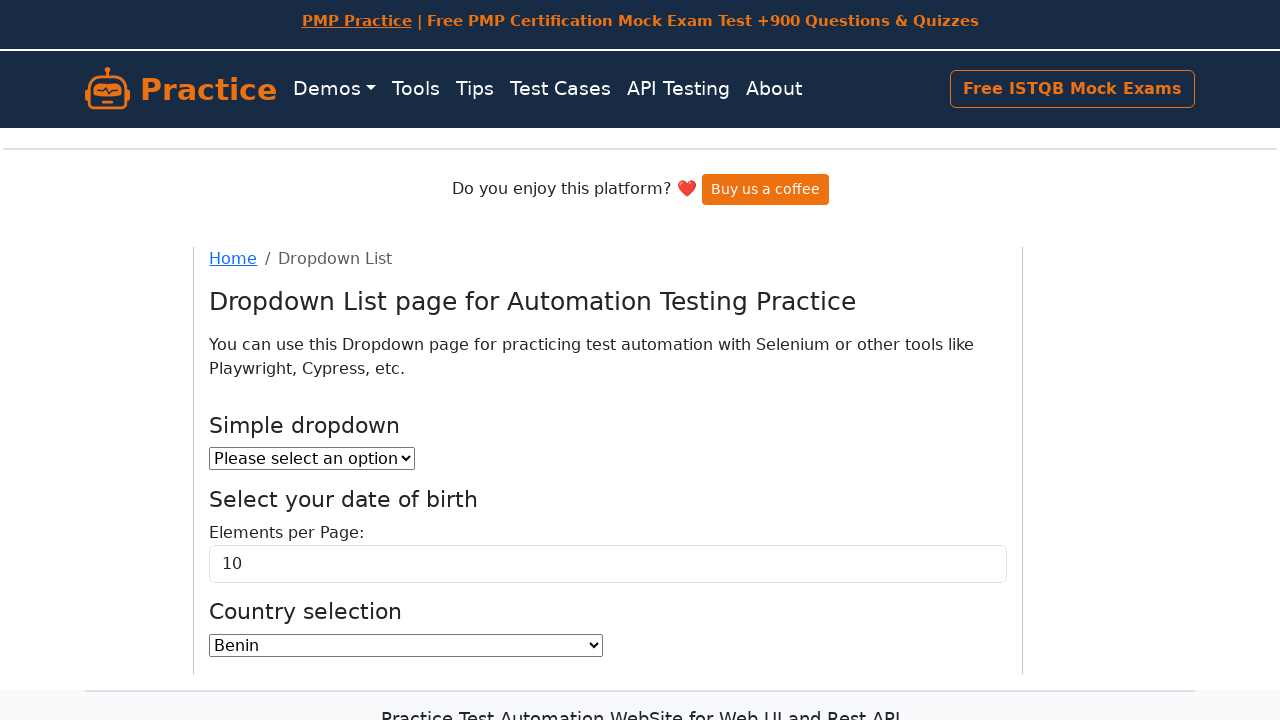